Tests entering text in a JavaScript prompt dialog by clicking a button that triggers a prompt, entering text, accepting it, and verifying the entered text appears in the result.

Starting URL: https://automationfc.github.io/basic-form/index.html

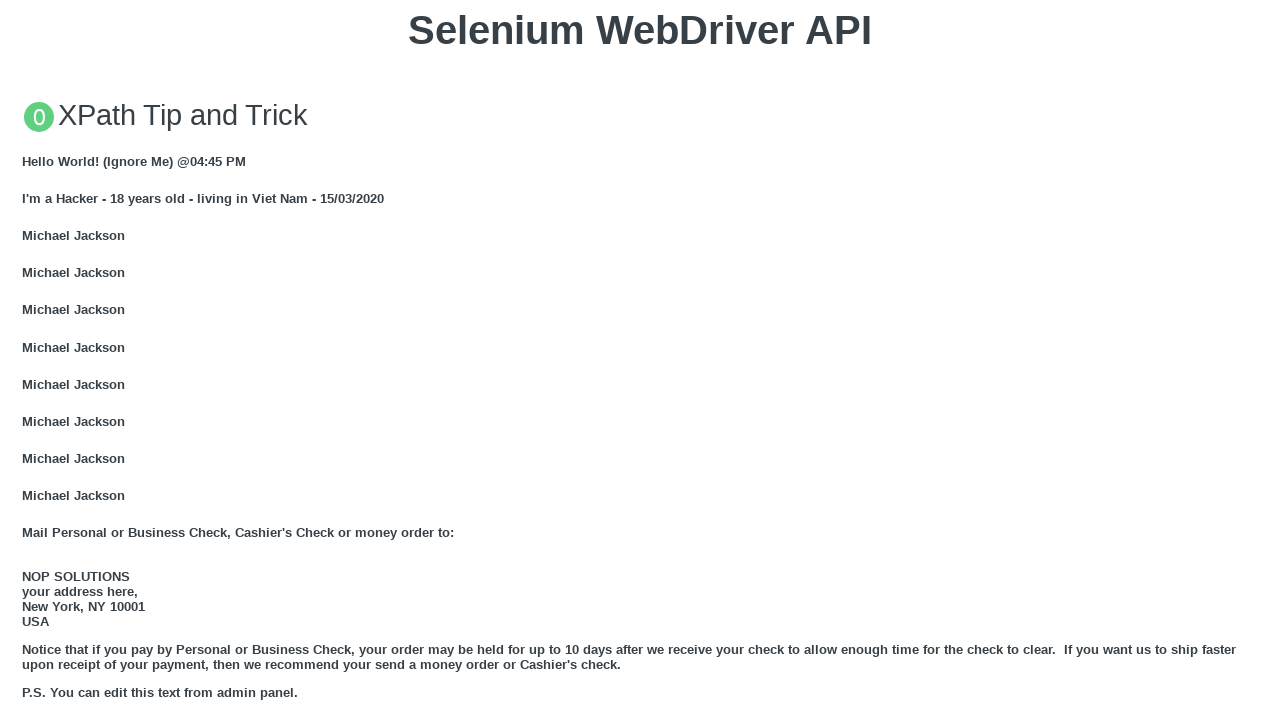

Set up dialog handler to accept prompt with text 'autoTest'
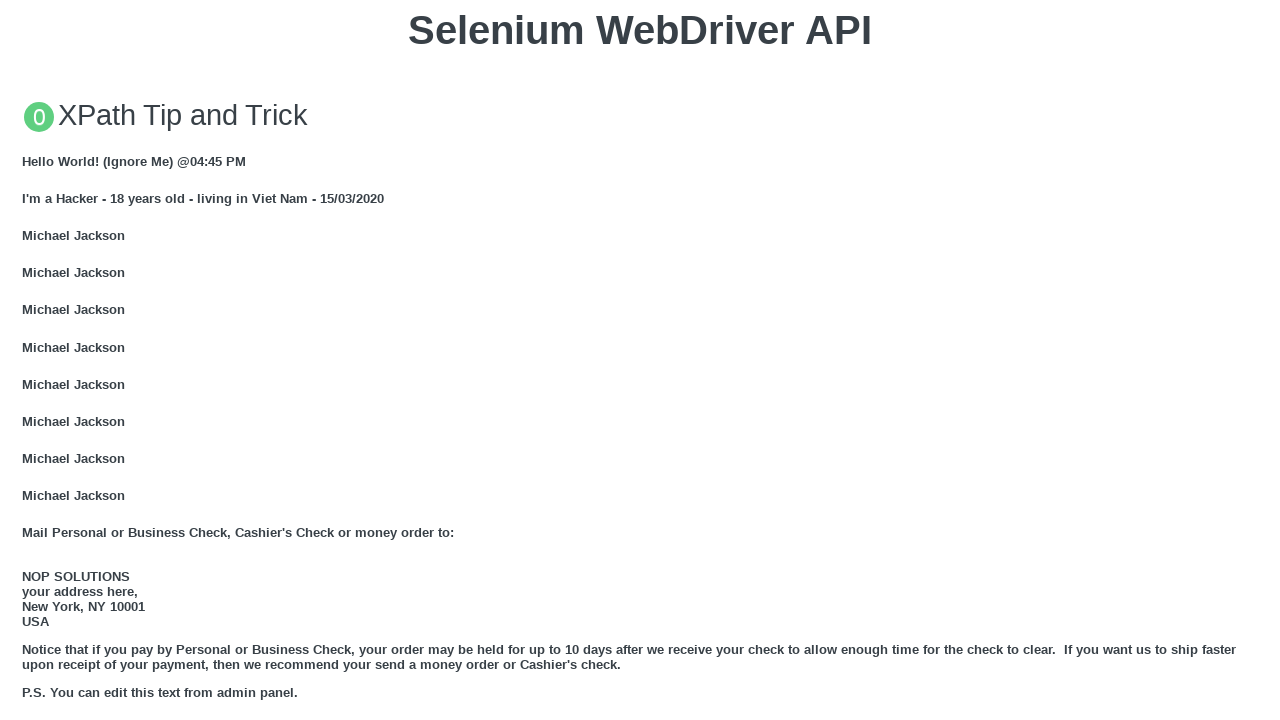

Clicked button to trigger JavaScript prompt dialog at (640, 360) on xpath=//button[text()='Click for JS Prompt']
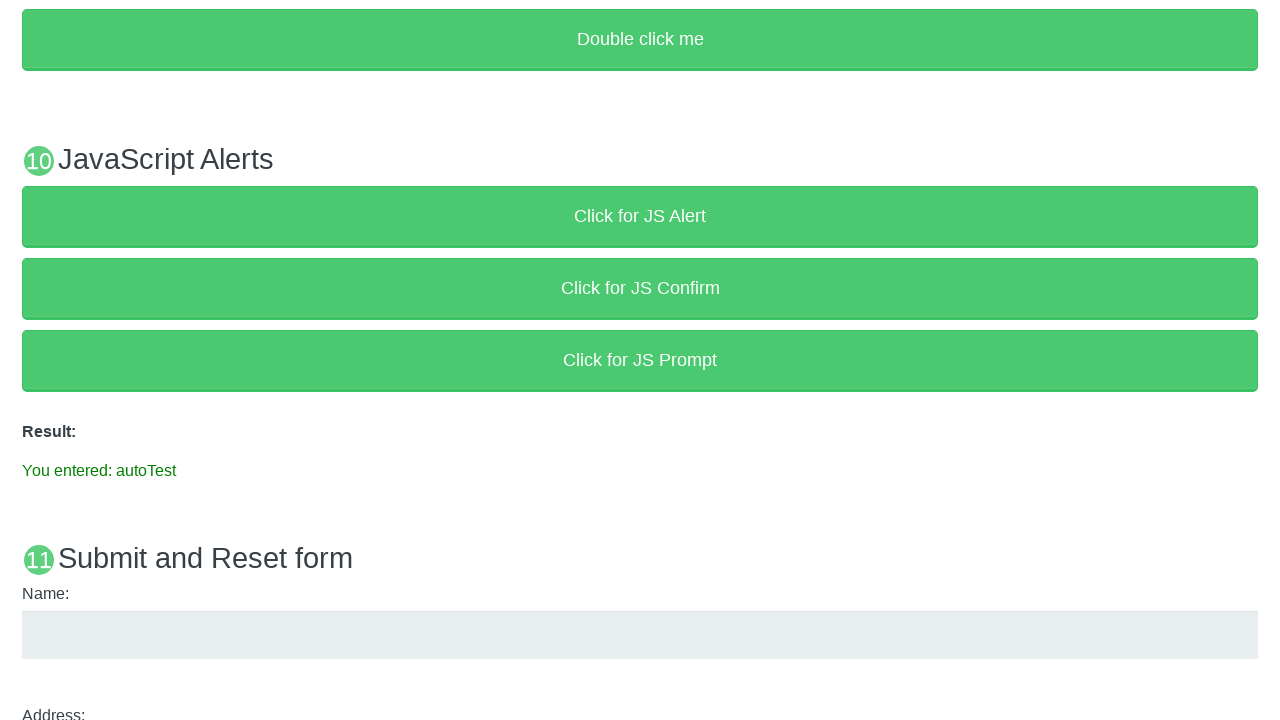

Result element appeared with entered text from prompt
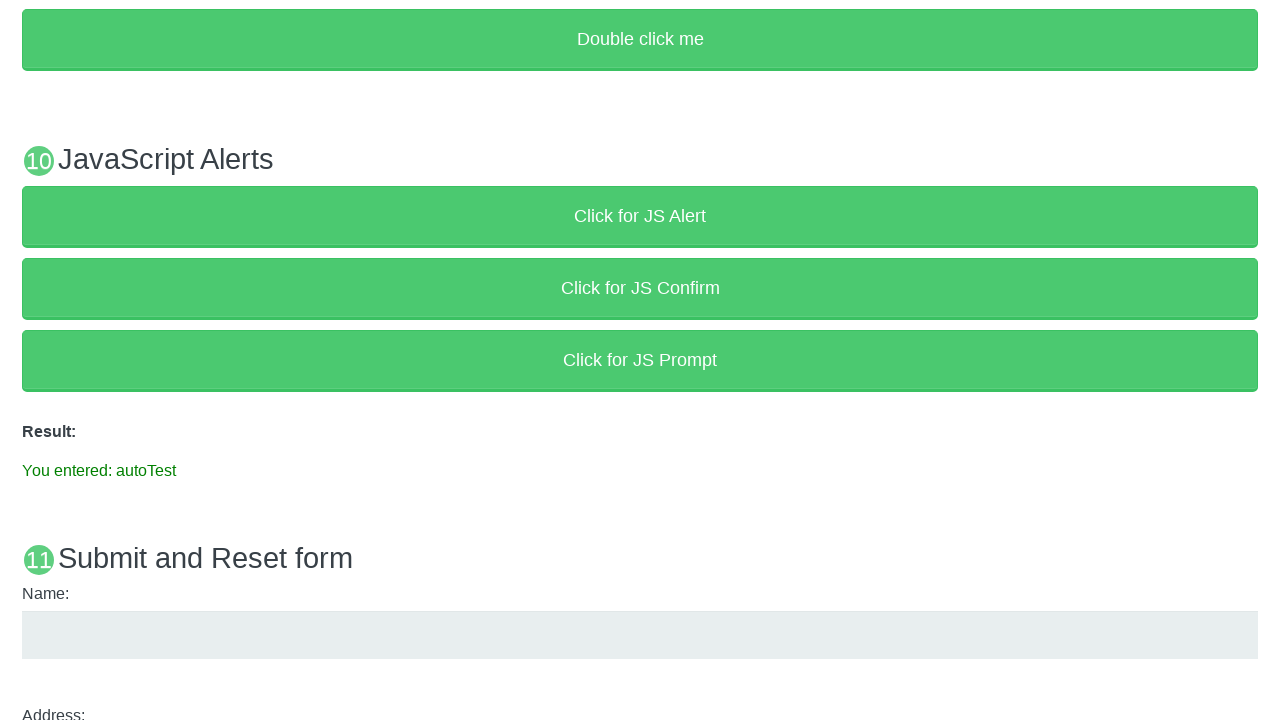

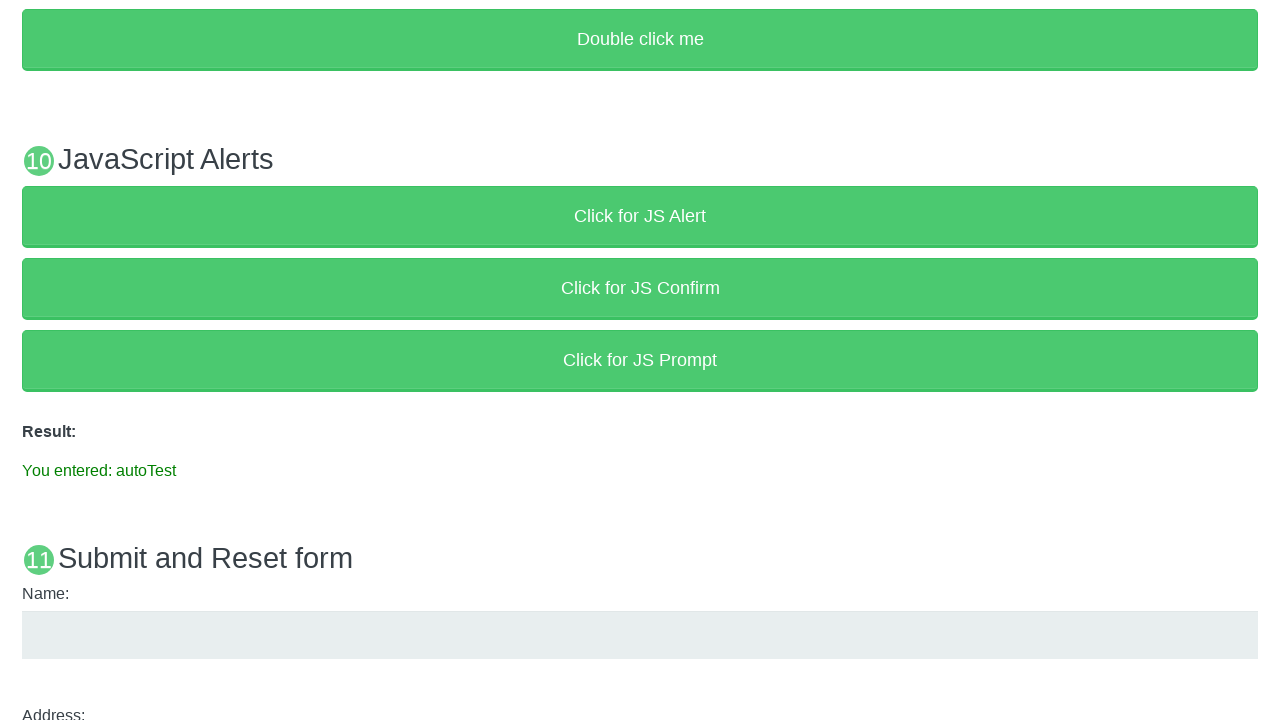